Tests that the complete all checkbox updates state when individual items are completed or cleared

Starting URL: https://demo.playwright.dev/todomvc

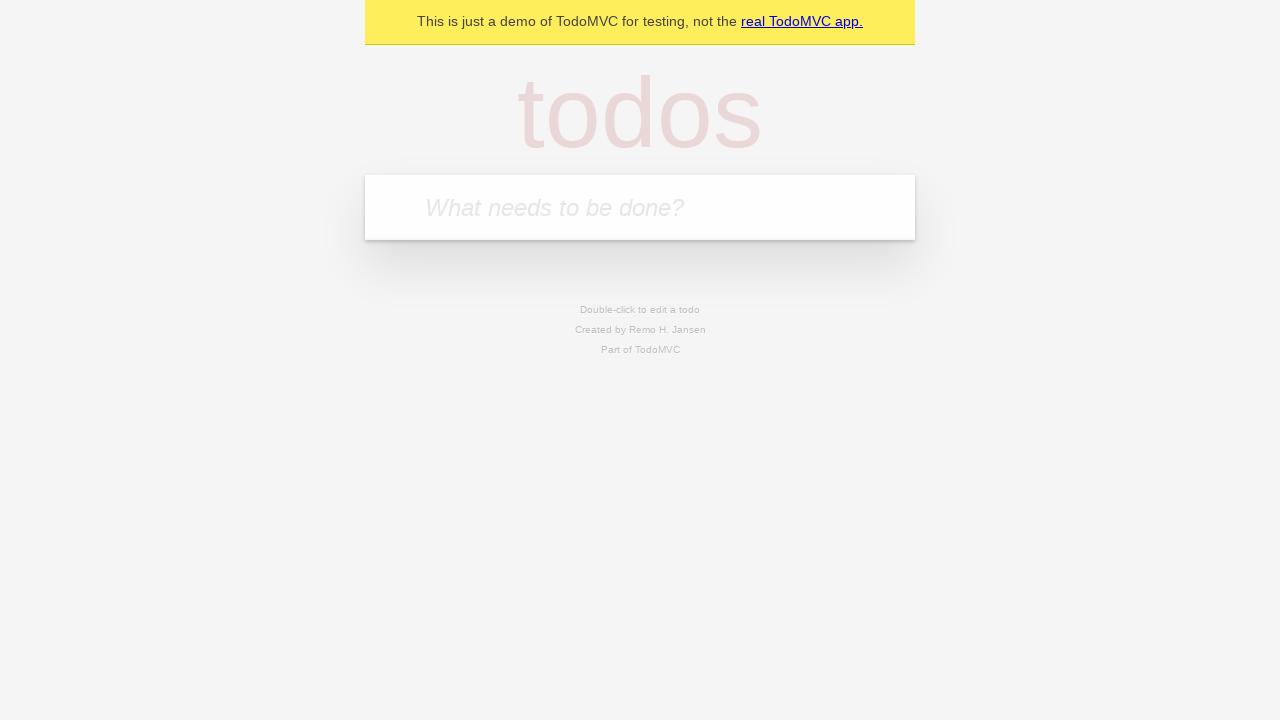

Filled todo input with 'buy some cheese' on internal:attr=[placeholder="What needs to be done?"i]
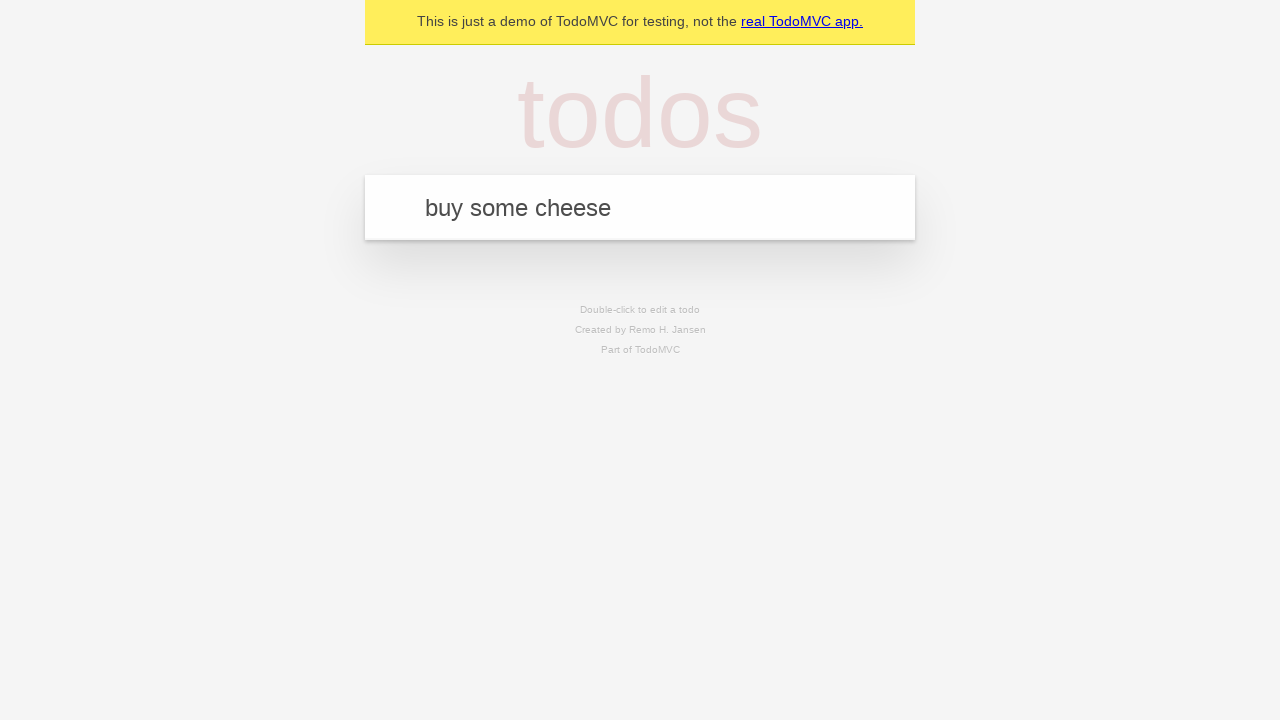

Pressed Enter to create first todo on internal:attr=[placeholder="What needs to be done?"i]
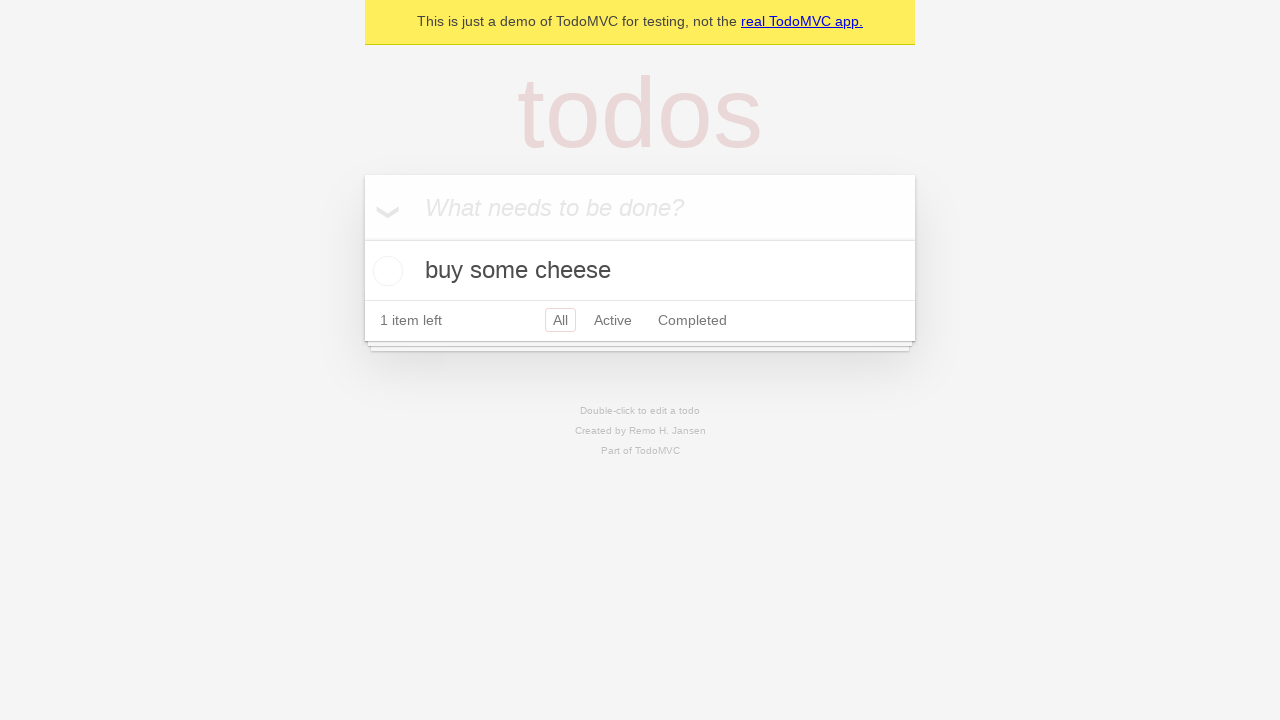

Filled todo input with 'feed the cat' on internal:attr=[placeholder="What needs to be done?"i]
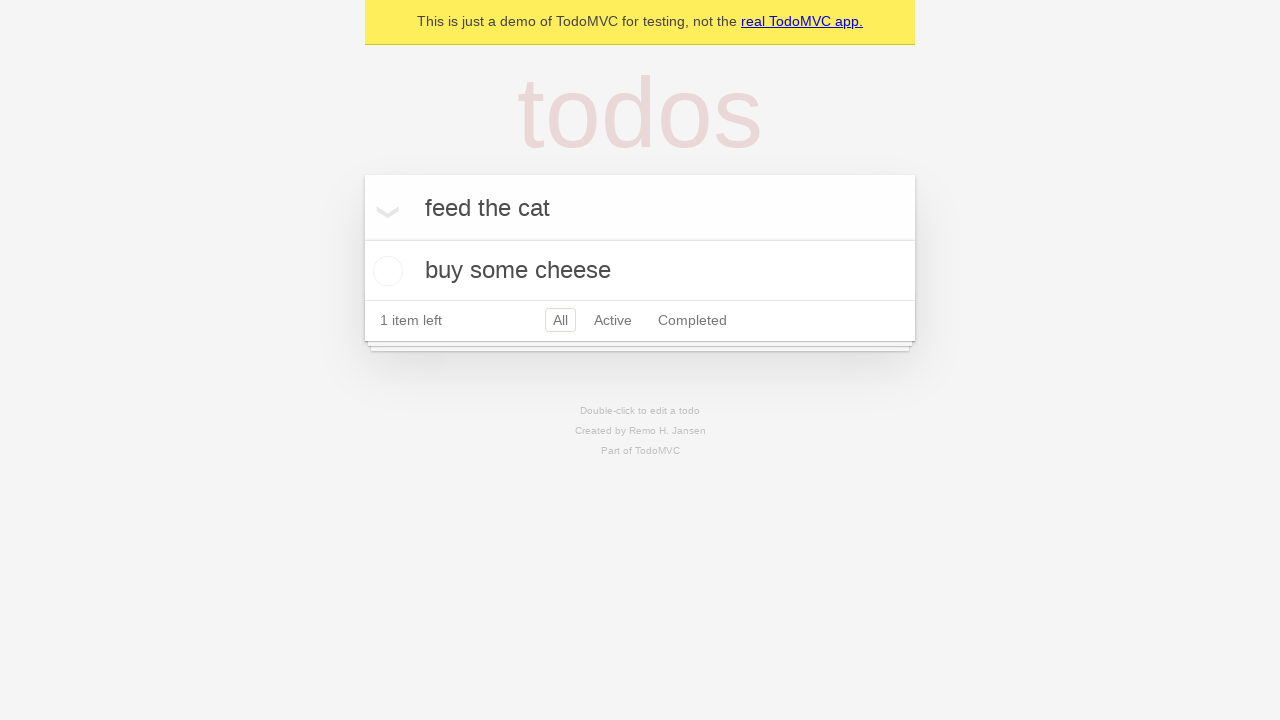

Pressed Enter to create second todo on internal:attr=[placeholder="What needs to be done?"i]
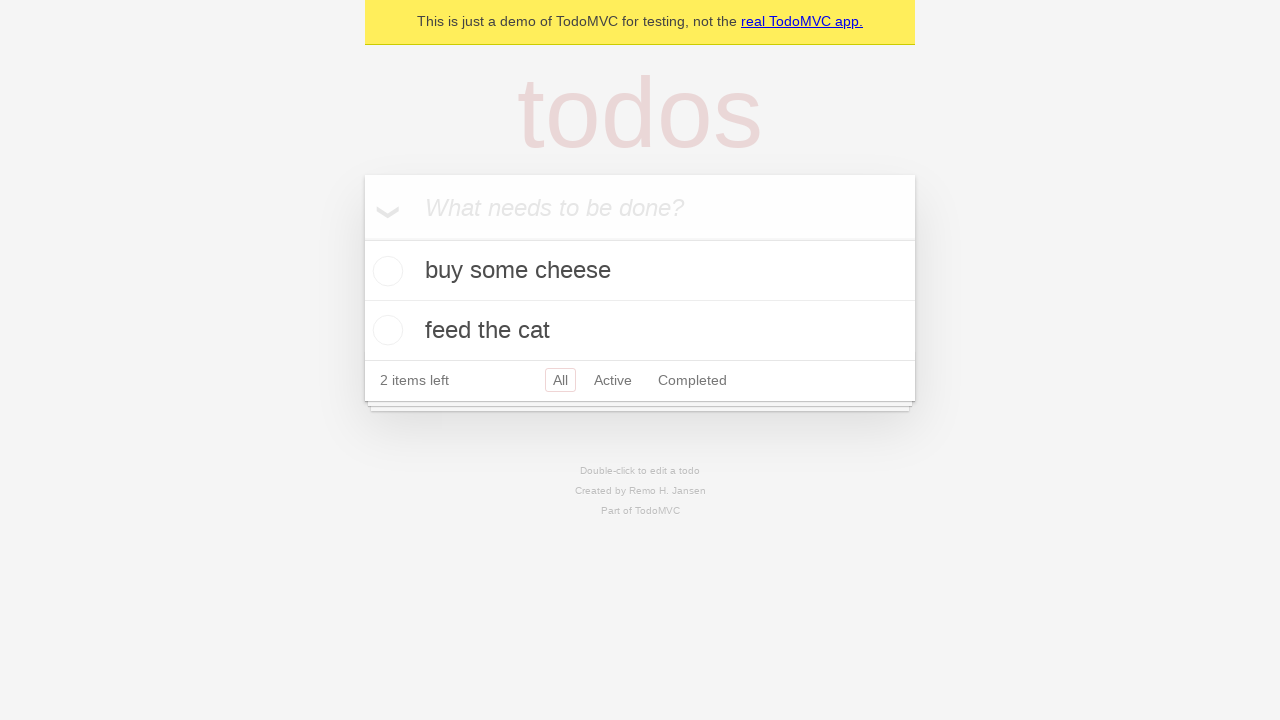

Filled todo input with 'book a doctors appointment' on internal:attr=[placeholder="What needs to be done?"i]
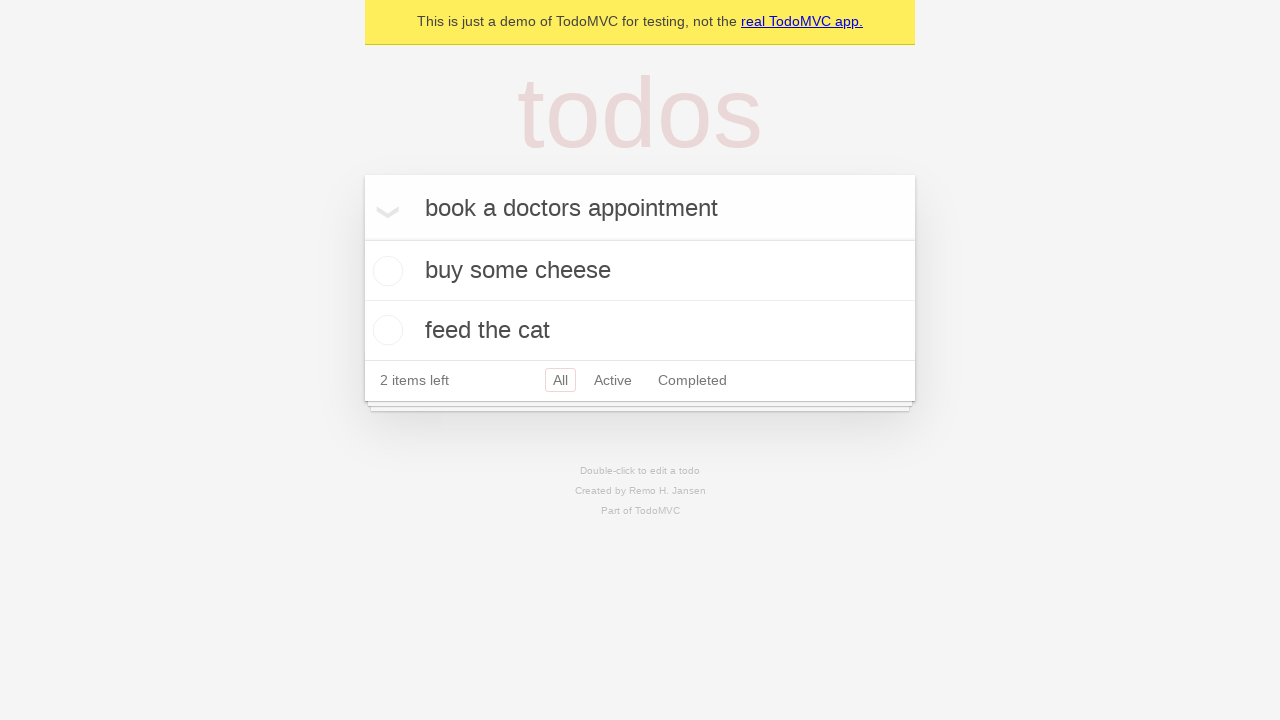

Pressed Enter to create third todo on internal:attr=[placeholder="What needs to be done?"i]
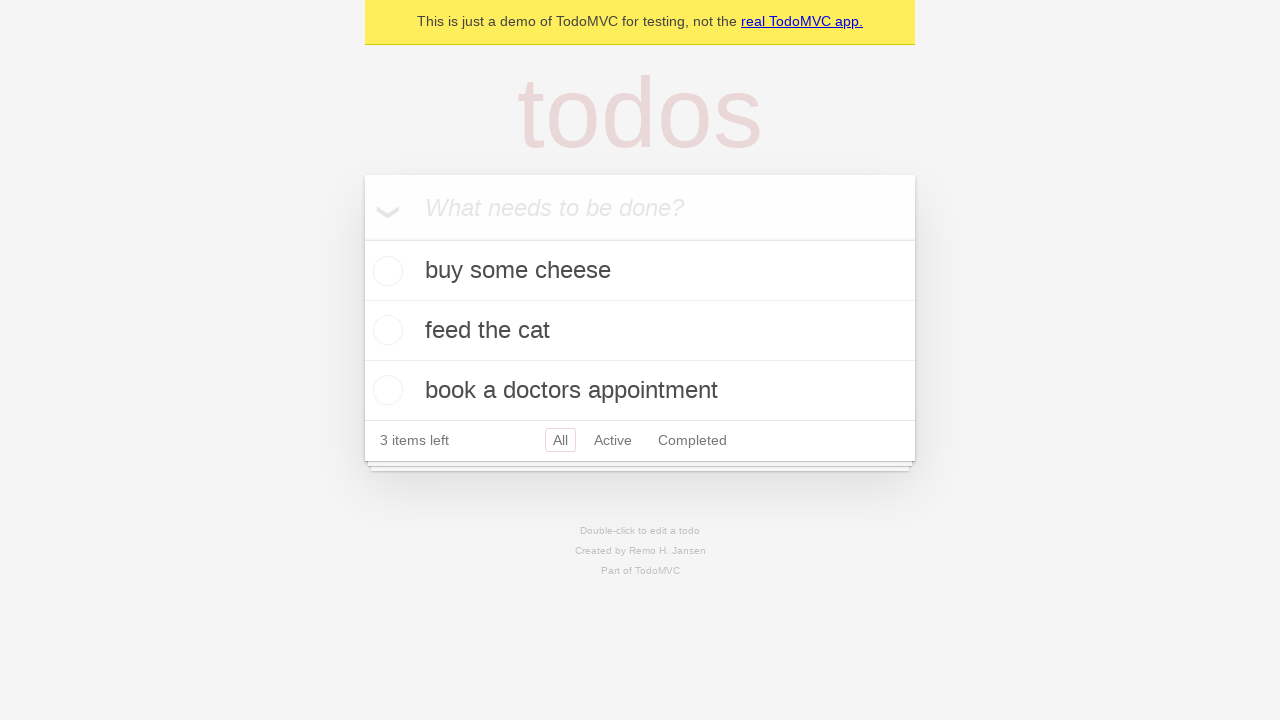

Checked 'Mark all as complete' checkbox to mark all todos as complete at (362, 238) on internal:label="Mark all as complete"i
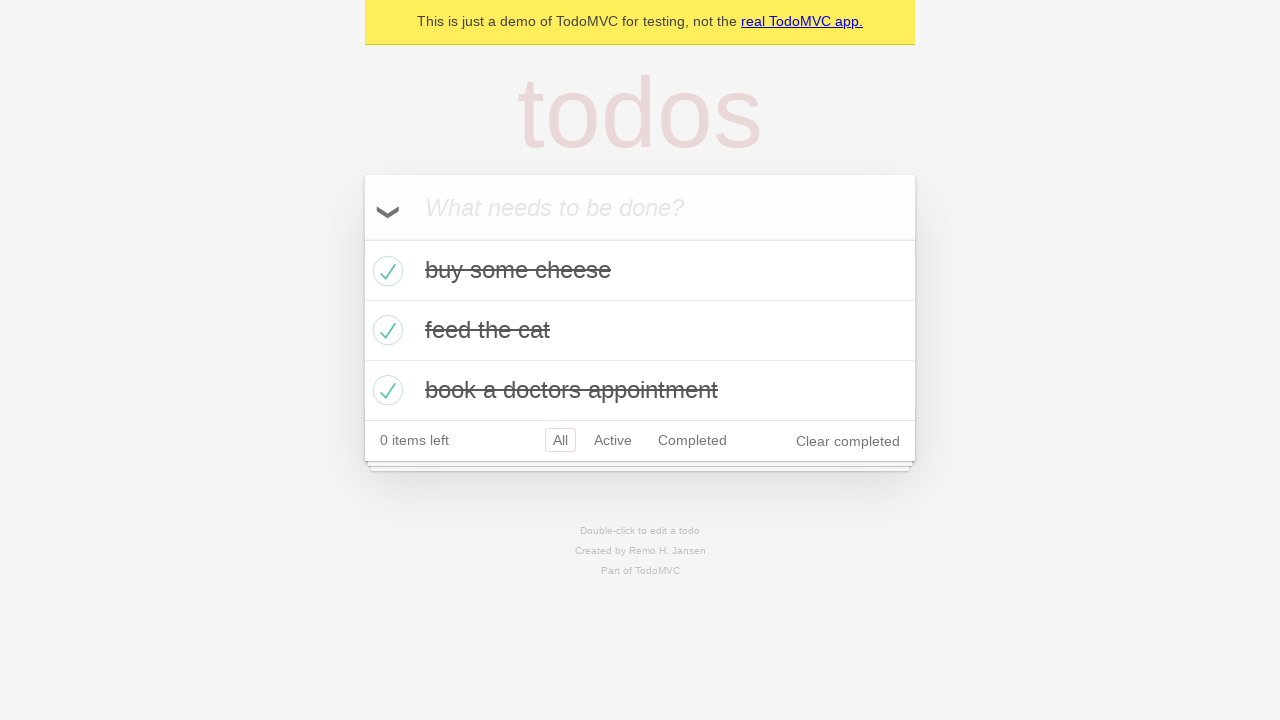

Unchecked first todo item at (385, 271) on internal:testid=[data-testid="todo-item"s] >> nth=0 >> internal:role=checkbox
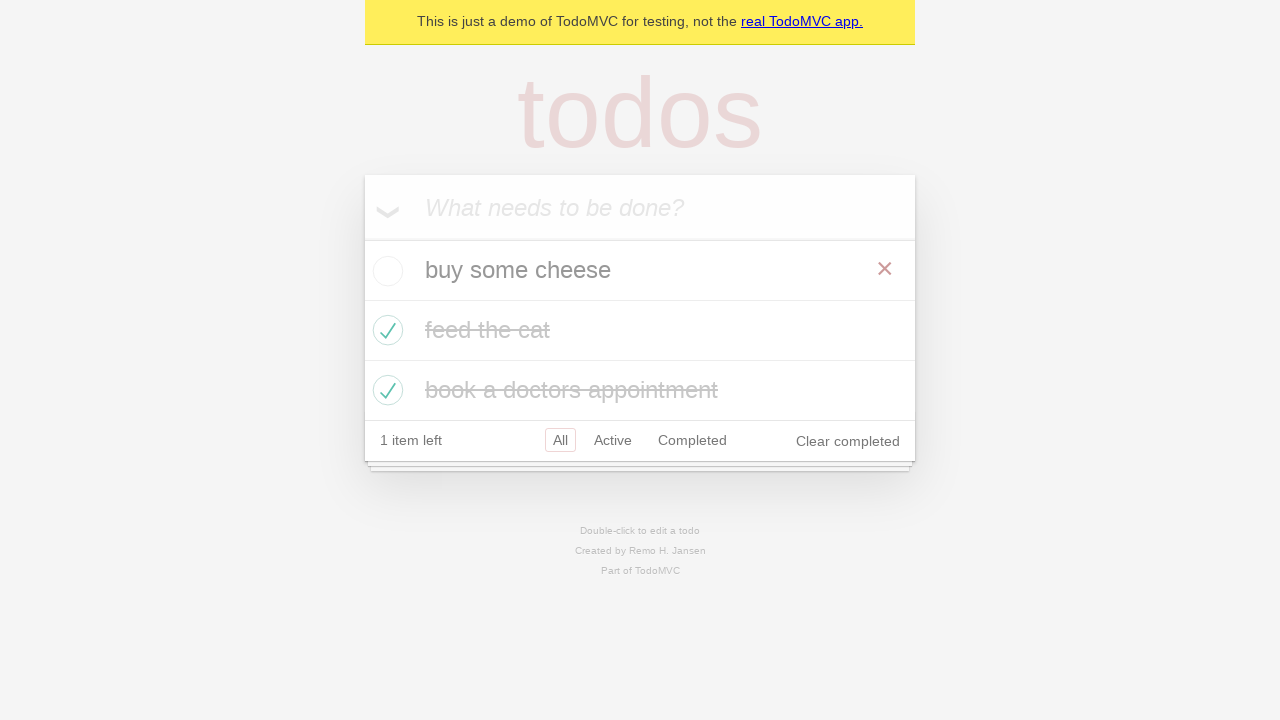

Checked first todo item again at (385, 271) on internal:testid=[data-testid="todo-item"s] >> nth=0 >> internal:role=checkbox
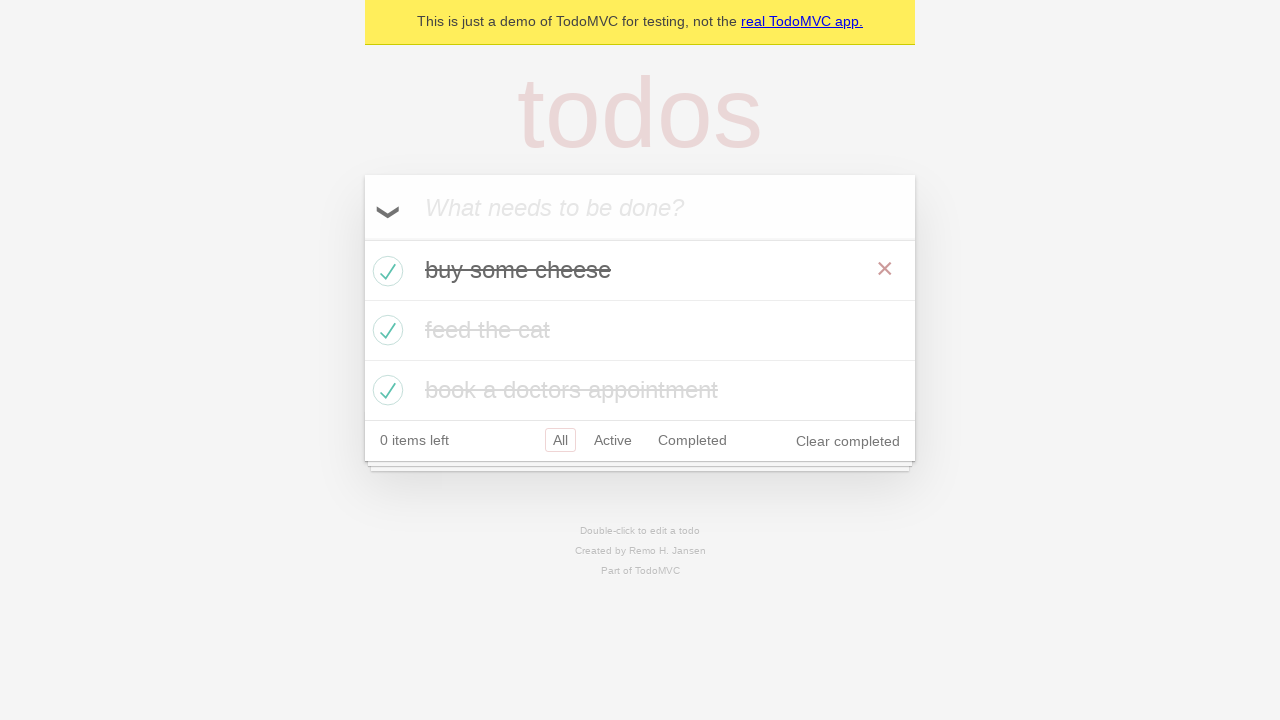

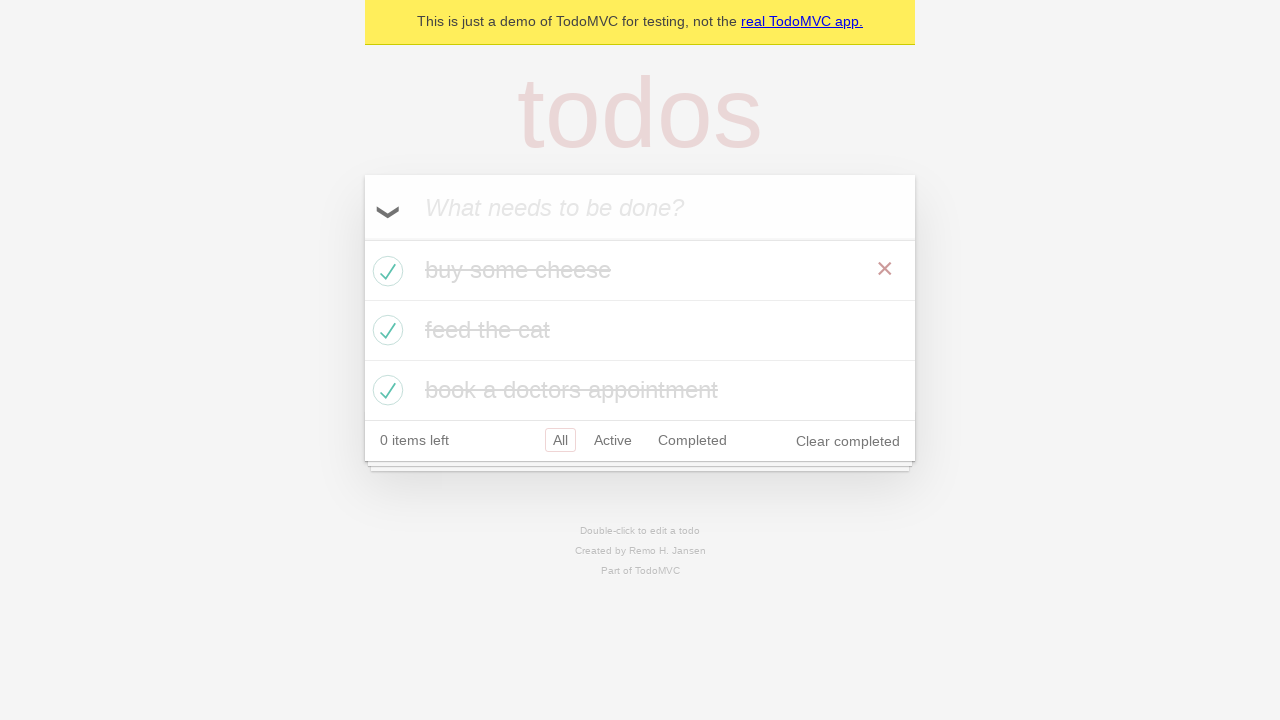